Navigates to the Adjust Academy homepage and takes a full-page screenshot for visual comparison

Starting URL: https://adjustacademy.com

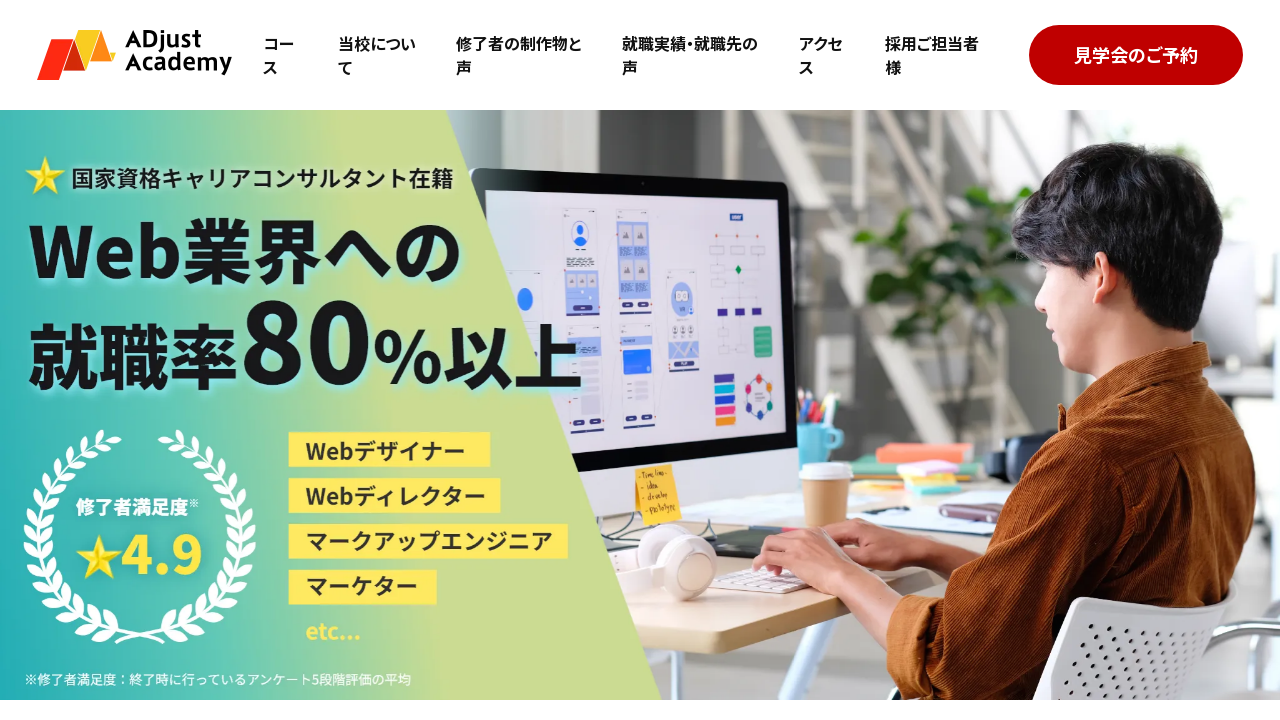

Took full-page screenshot of Adjust Academy homepage for visual comparison
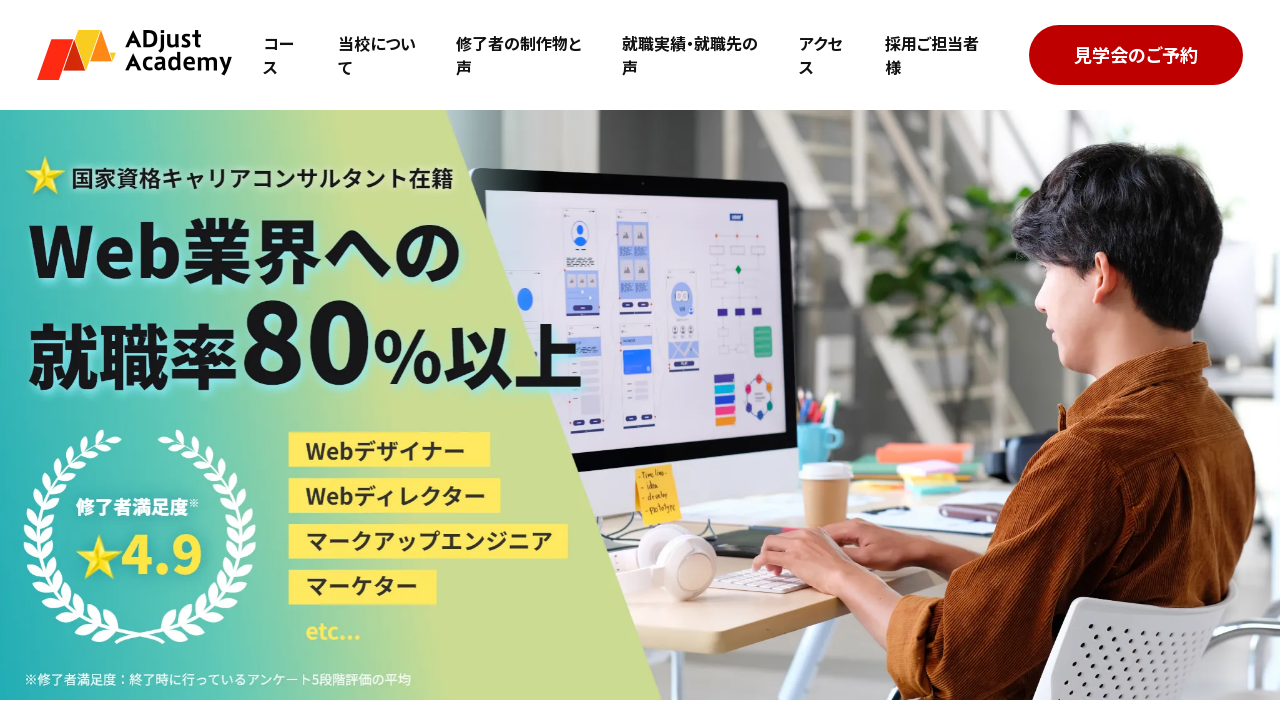

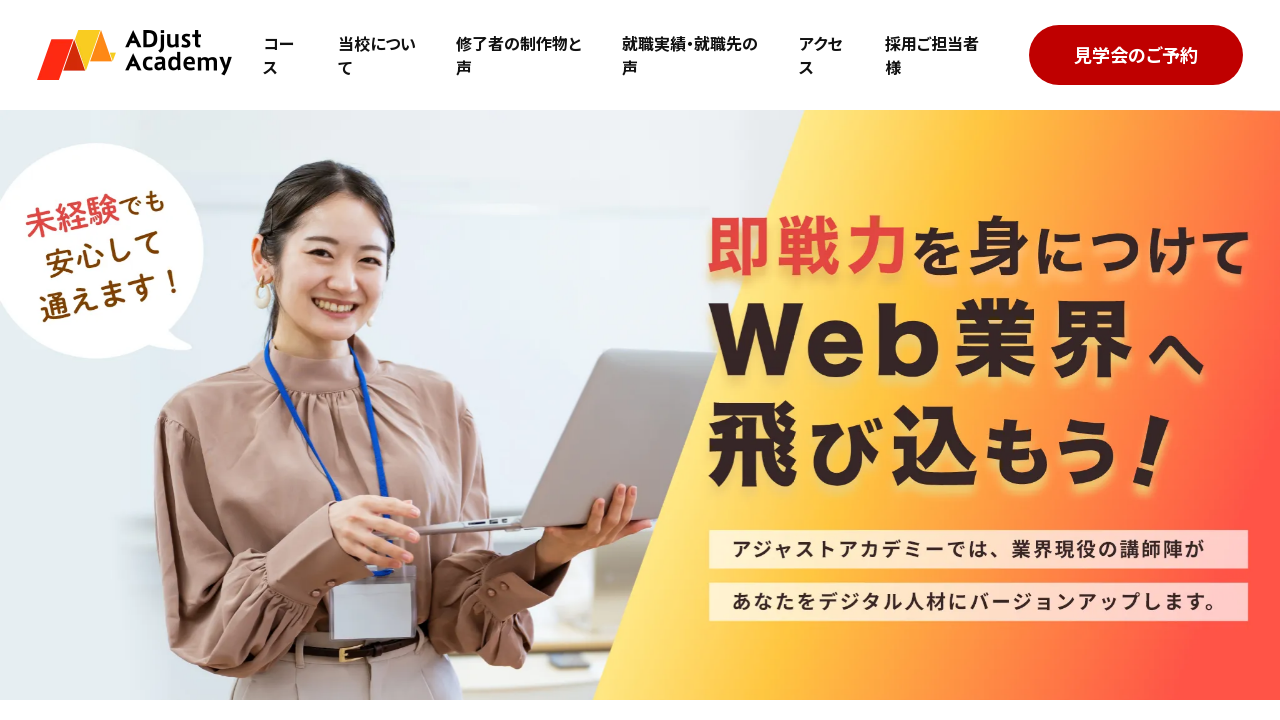